Tests that a todo item is removed when edited to an empty string

Starting URL: https://demo.playwright.dev/todomvc

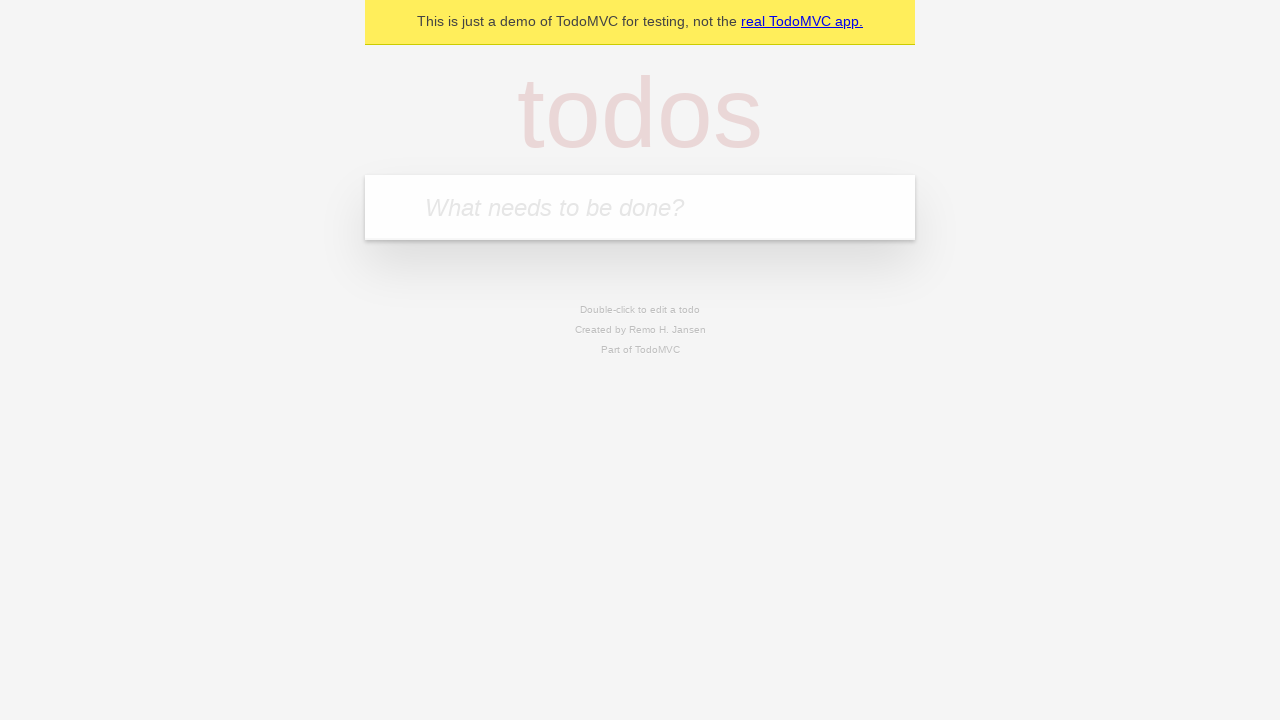

Filled todo input with 'buy some cheese' on internal:attr=[placeholder="What needs to be done?"i]
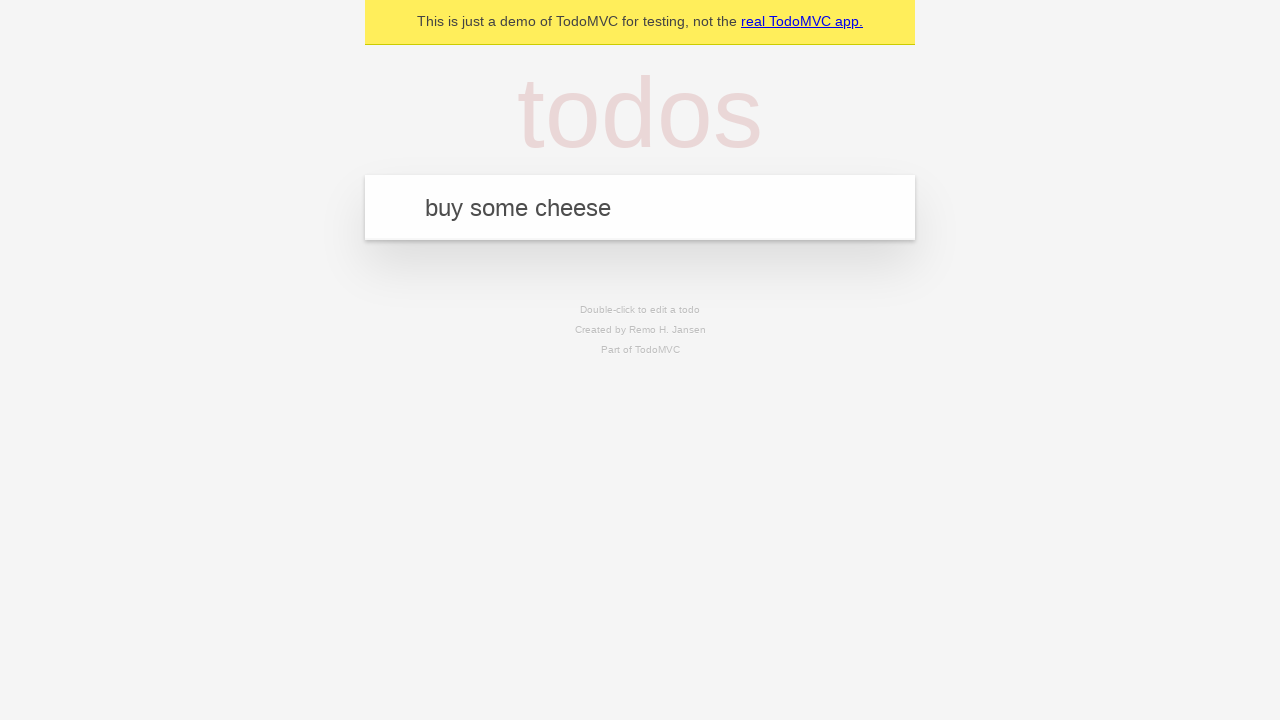

Pressed Enter to add first todo on internal:attr=[placeholder="What needs to be done?"i]
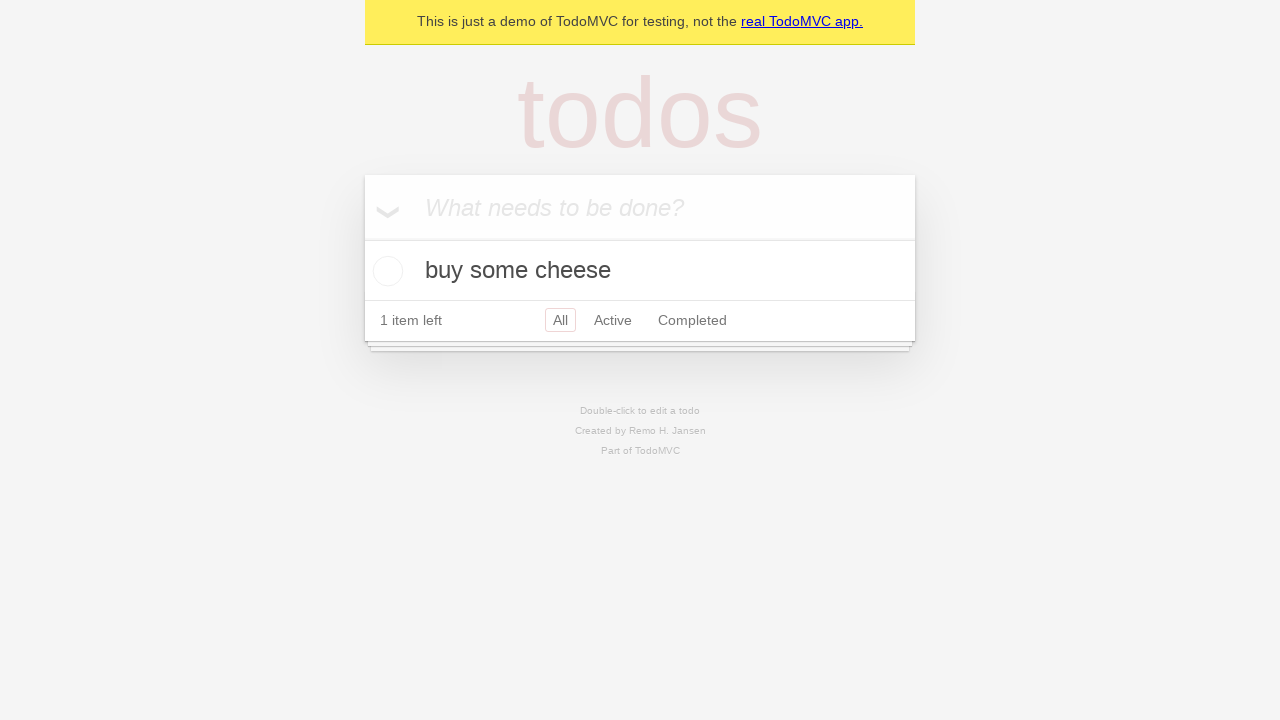

Filled todo input with 'feed the cat' on internal:attr=[placeholder="What needs to be done?"i]
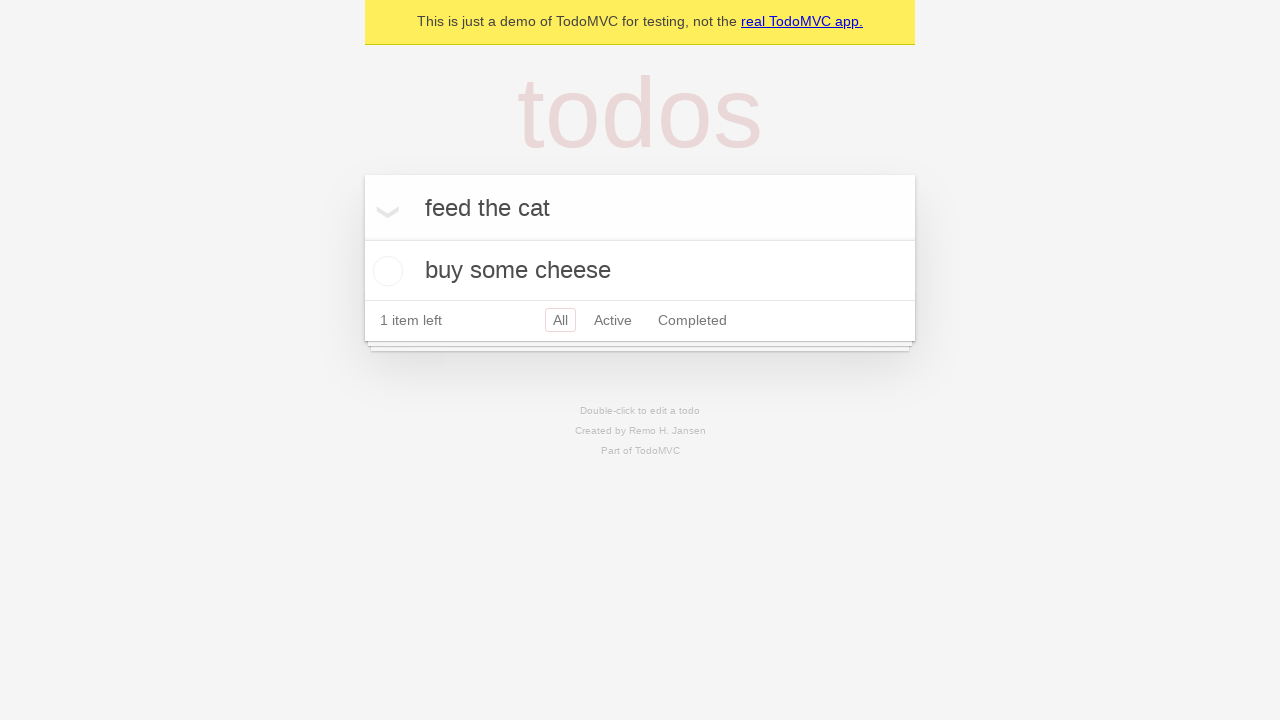

Pressed Enter to add second todo on internal:attr=[placeholder="What needs to be done?"i]
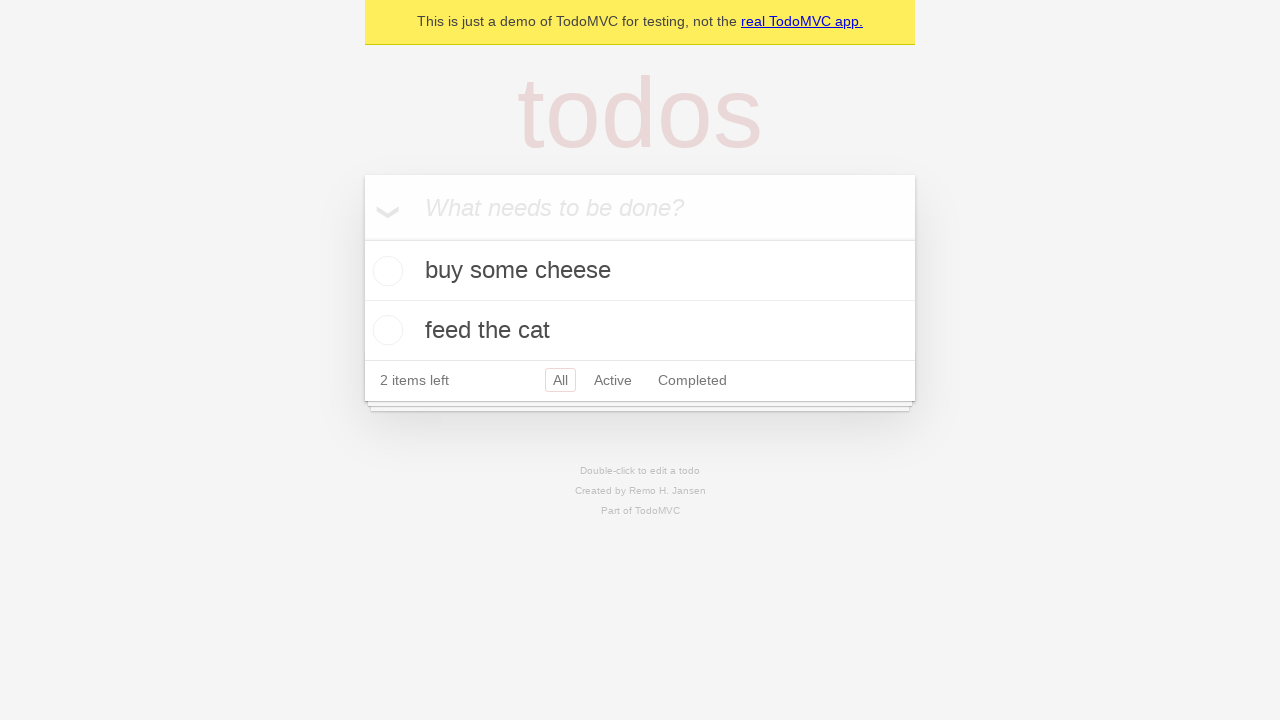

Filled todo input with 'book a doctors appointment' on internal:attr=[placeholder="What needs to be done?"i]
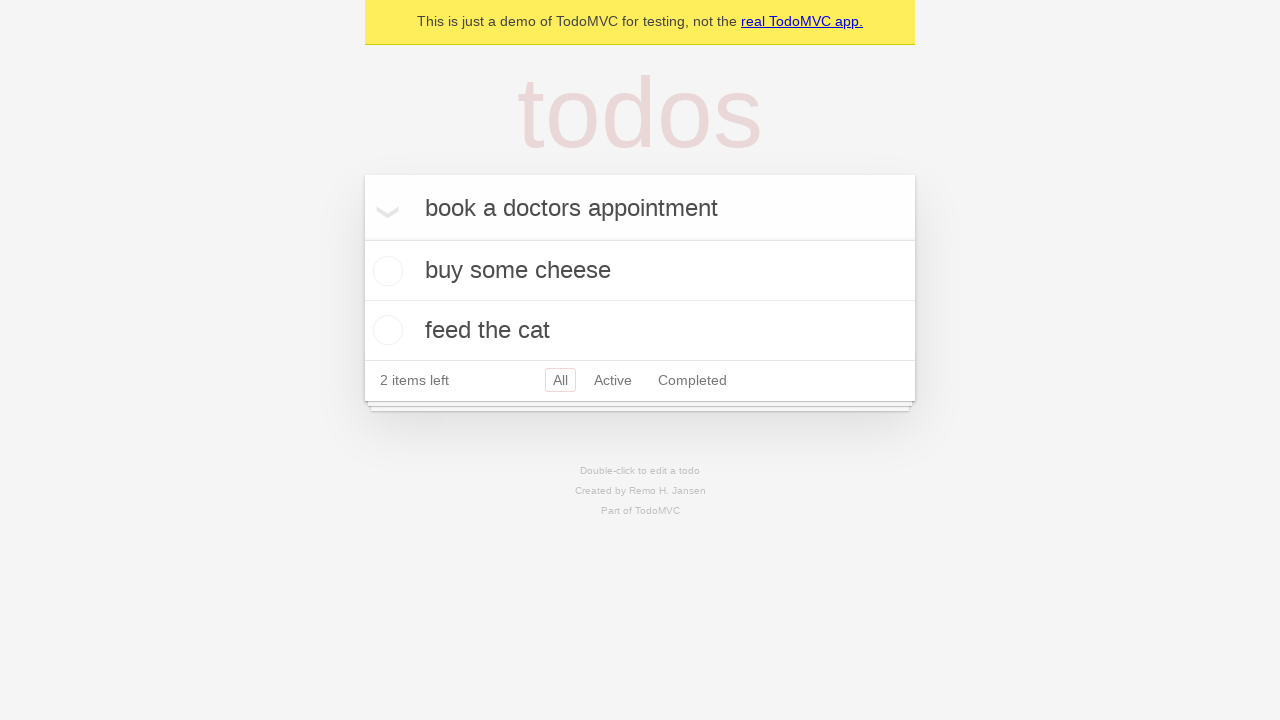

Pressed Enter to add third todo on internal:attr=[placeholder="What needs to be done?"i]
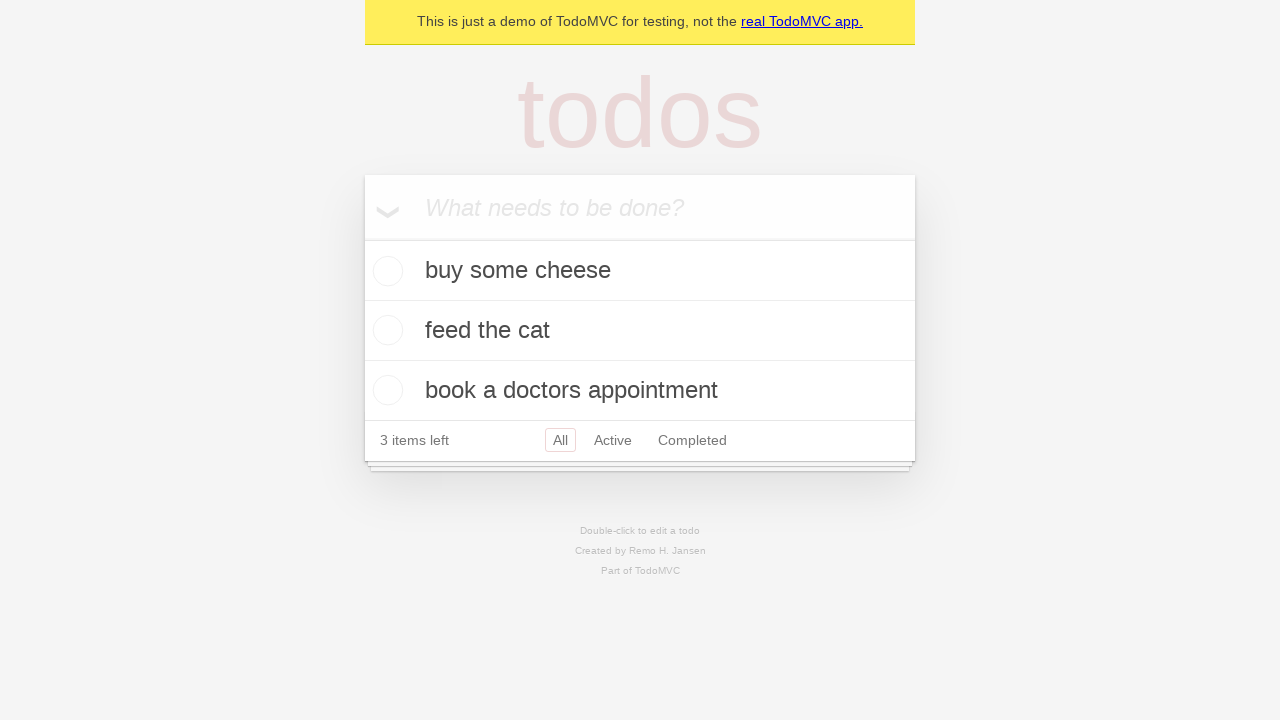

Double-clicked second todo item to enter edit mode at (640, 331) on internal:testid=[data-testid="todo-item"s] >> nth=1
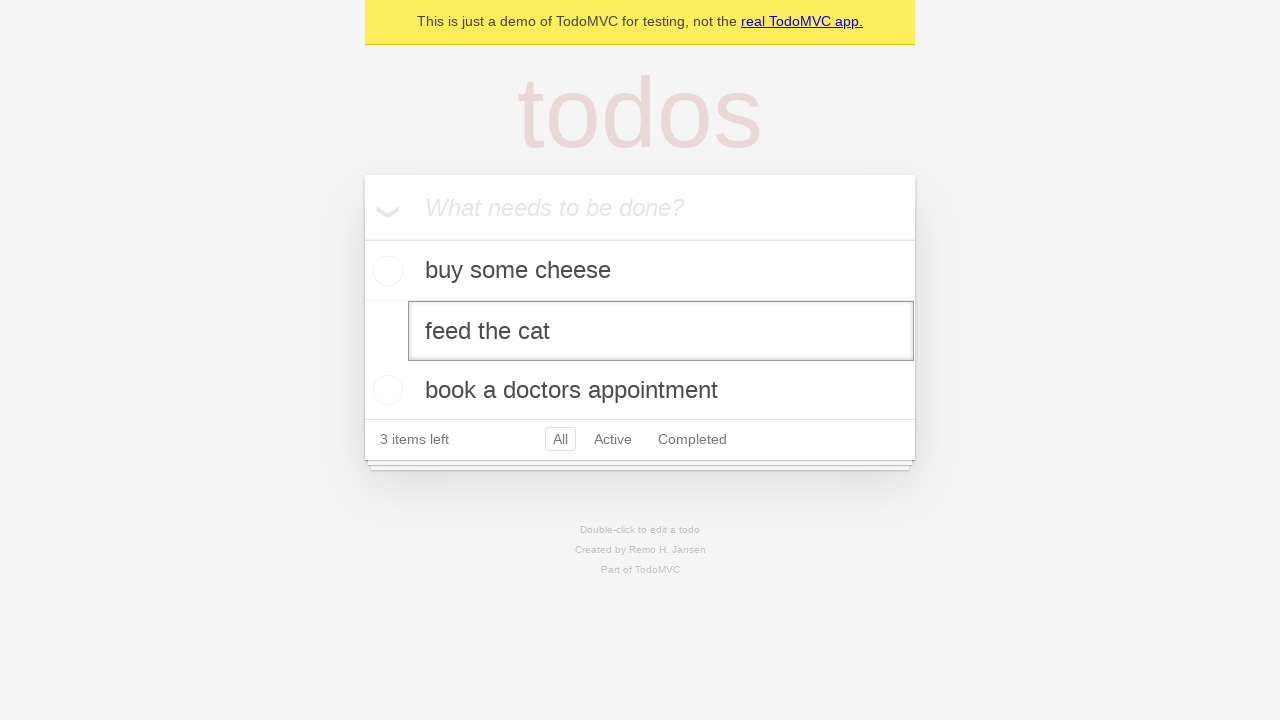

Cleared text in edit field to empty string on internal:testid=[data-testid="todo-item"s] >> nth=1 >> internal:role=textbox[nam
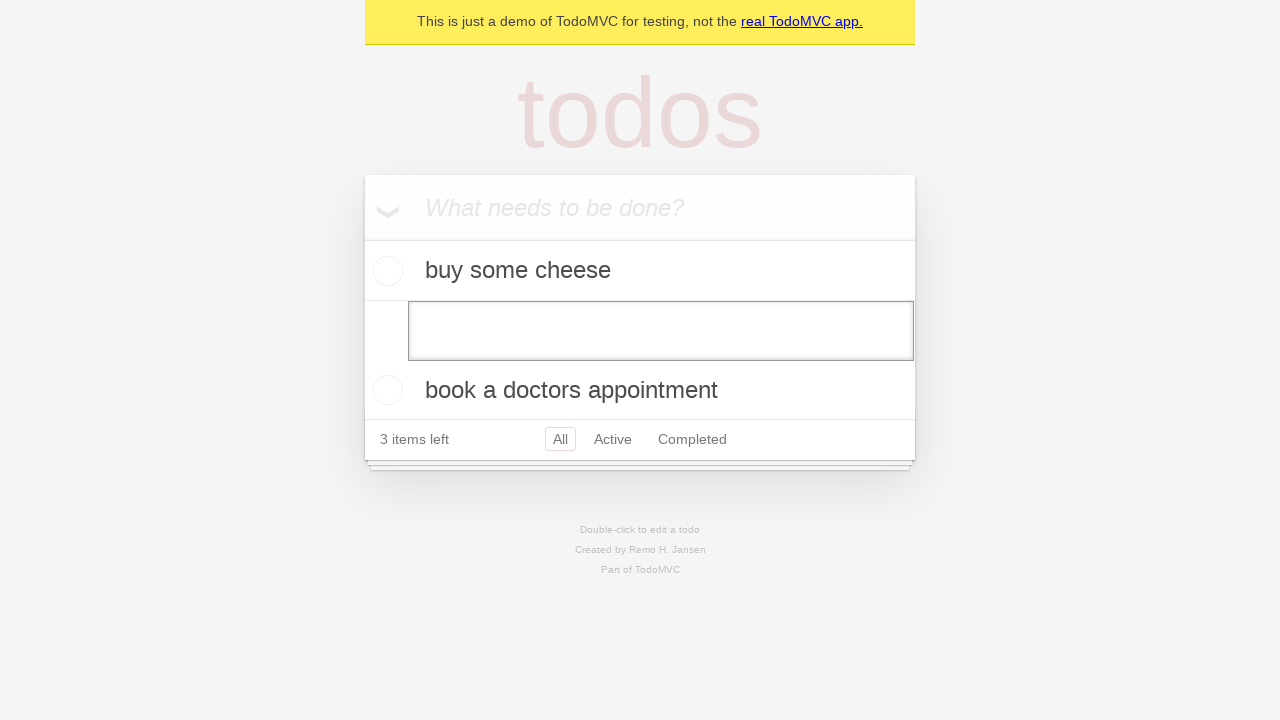

Pressed Enter to submit empty edit, removing the todo item on internal:testid=[data-testid="todo-item"s] >> nth=1 >> internal:role=textbox[nam
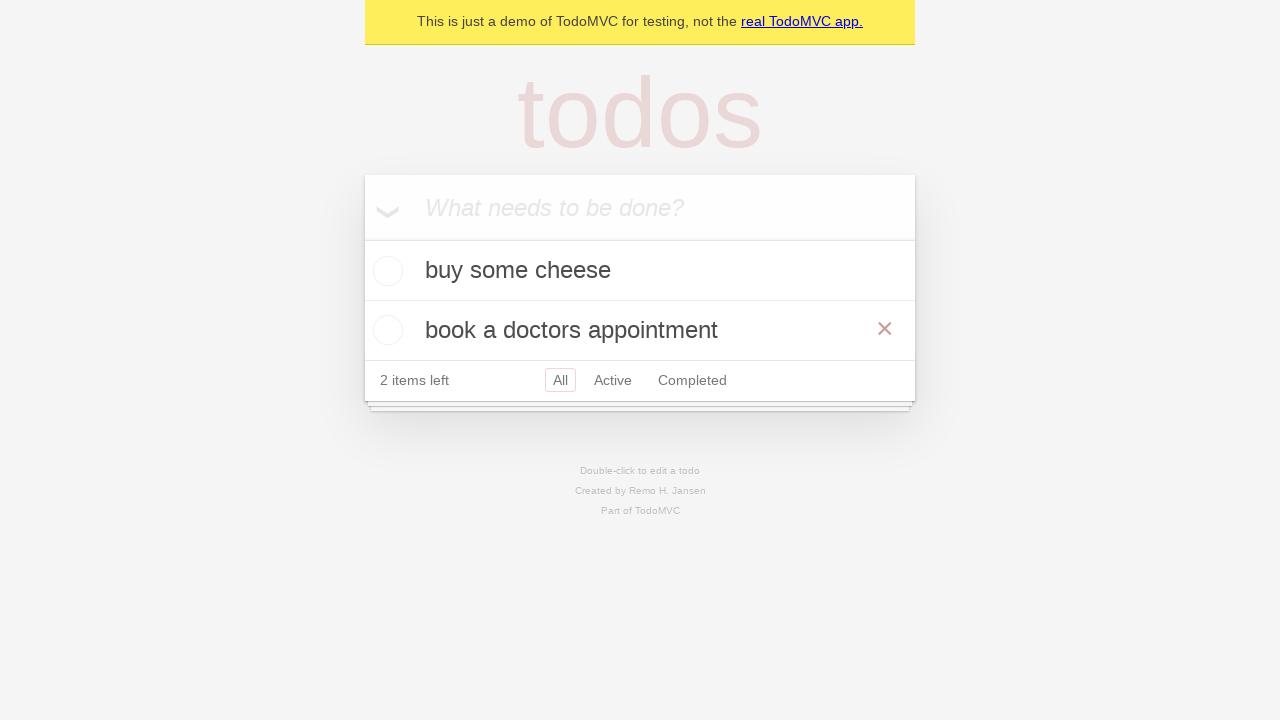

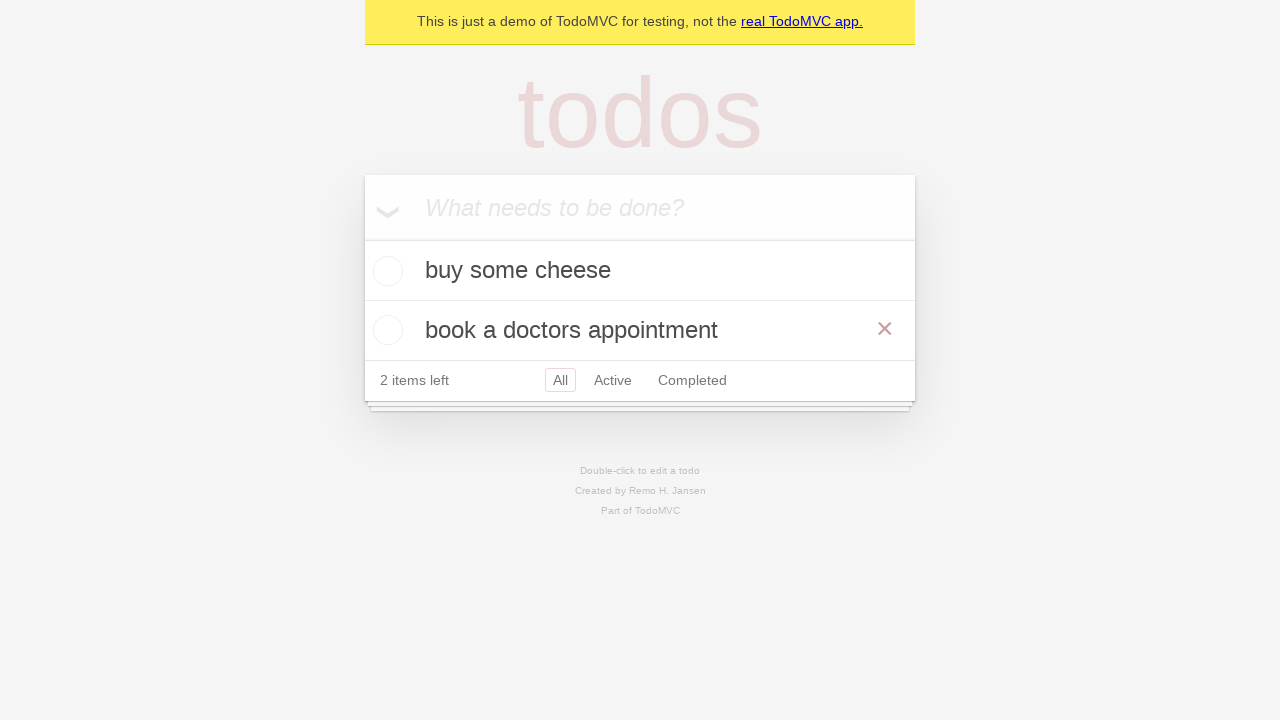